Tests checkbox functionality on the-internet.herokuapp.com by navigating to the Checkboxes page, selecting checkboxes, and verifying their selection state

Starting URL: https://the-internet.herokuapp.com/

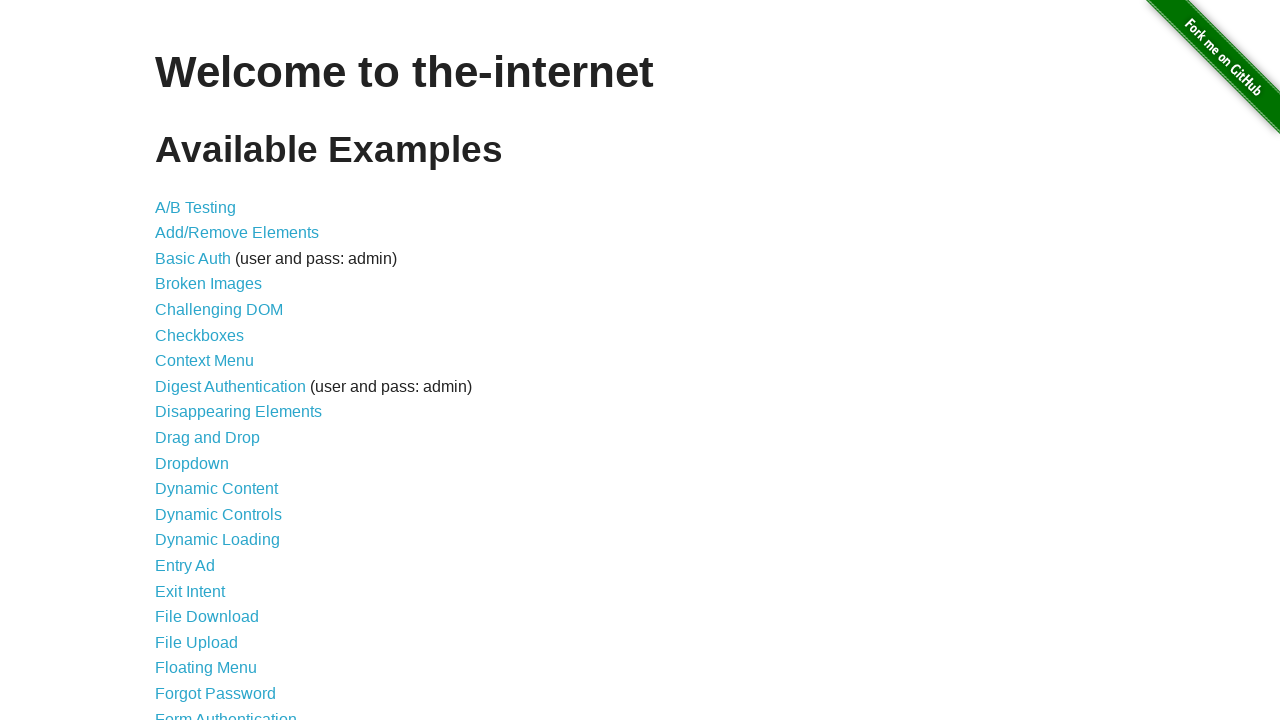

Waited for h1 element to load on welcome page
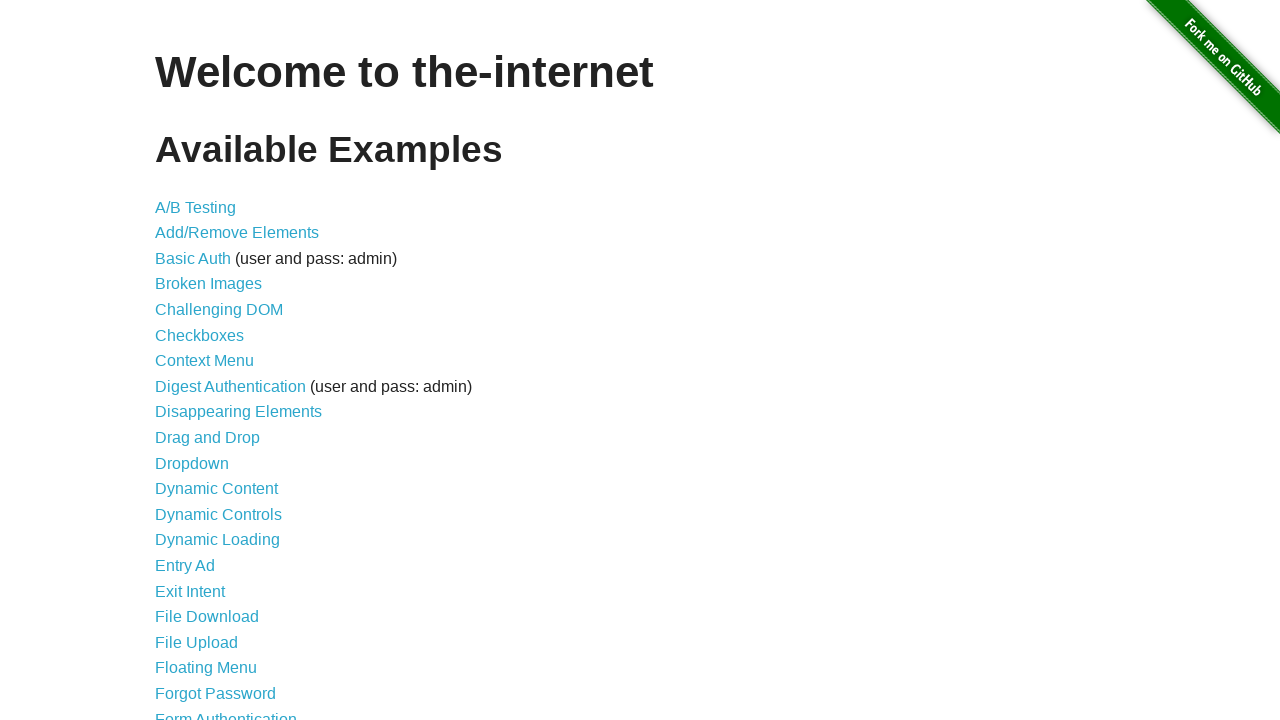

Verified 'Welcome to the-internet' text is present in h1
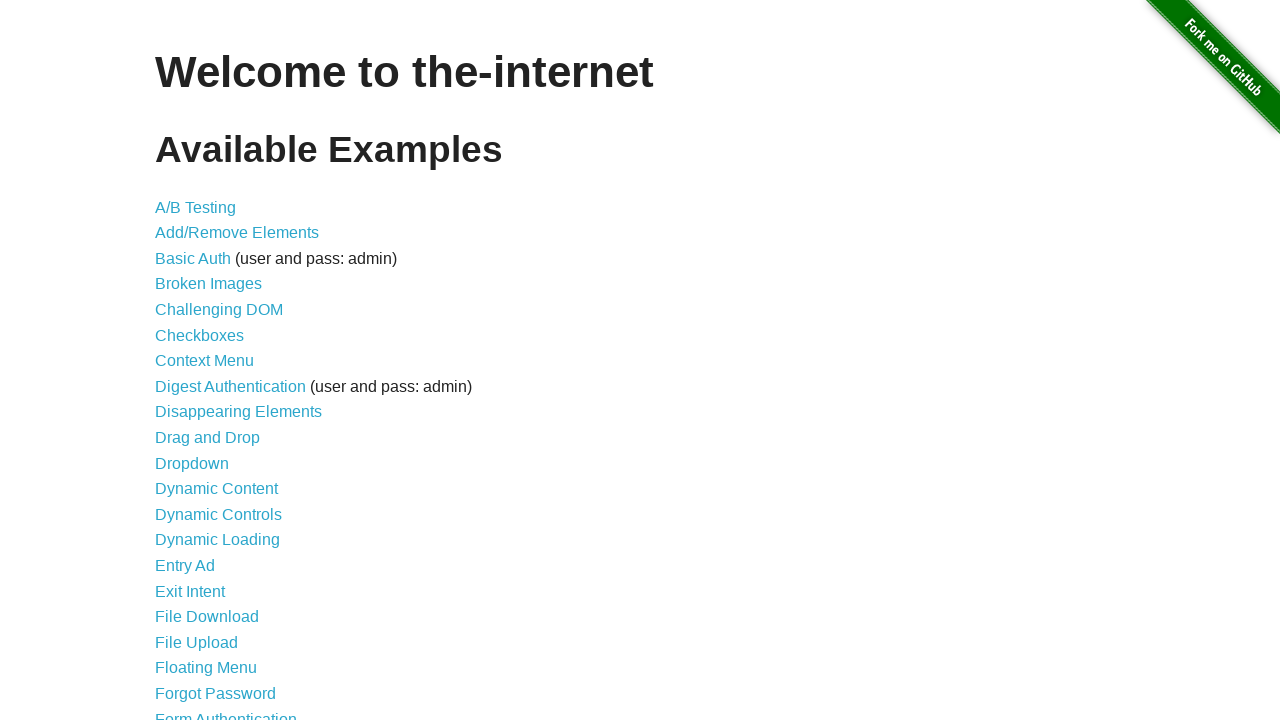

Clicked on Checkboxes link at (200, 335) on a:has-text('Checkboxes')
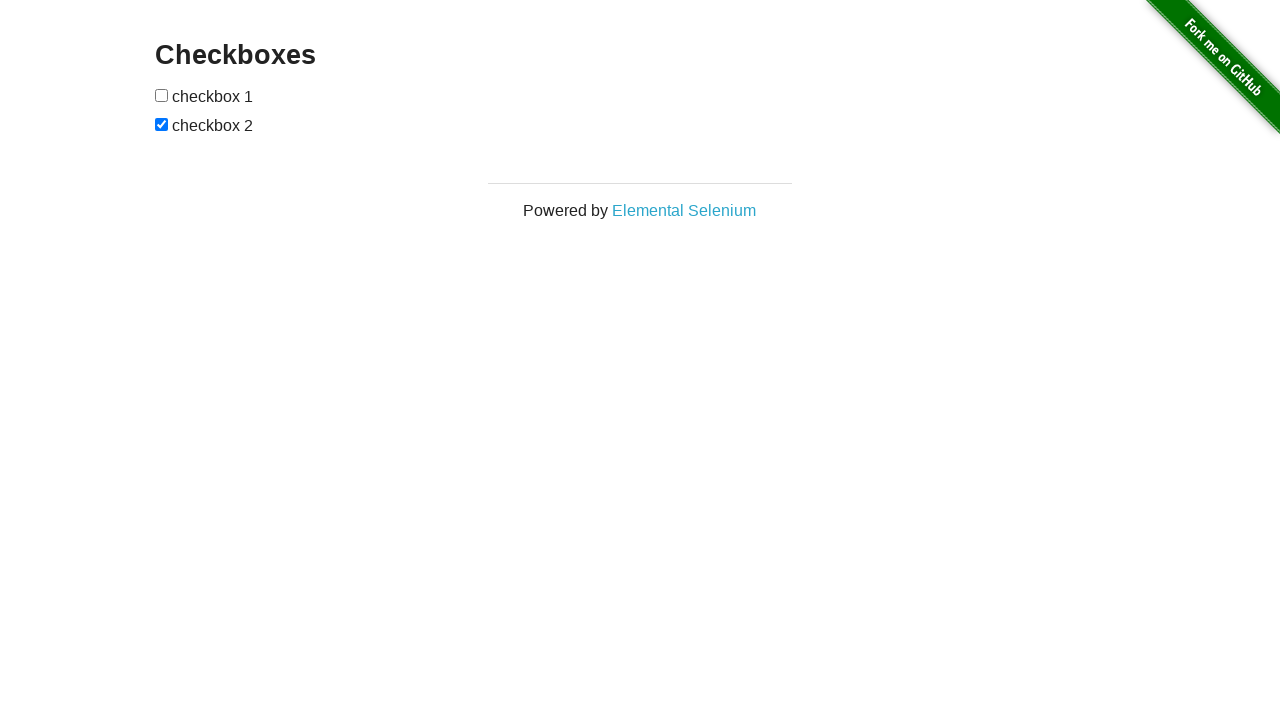

Waited for Checkboxes page h3 heading to load
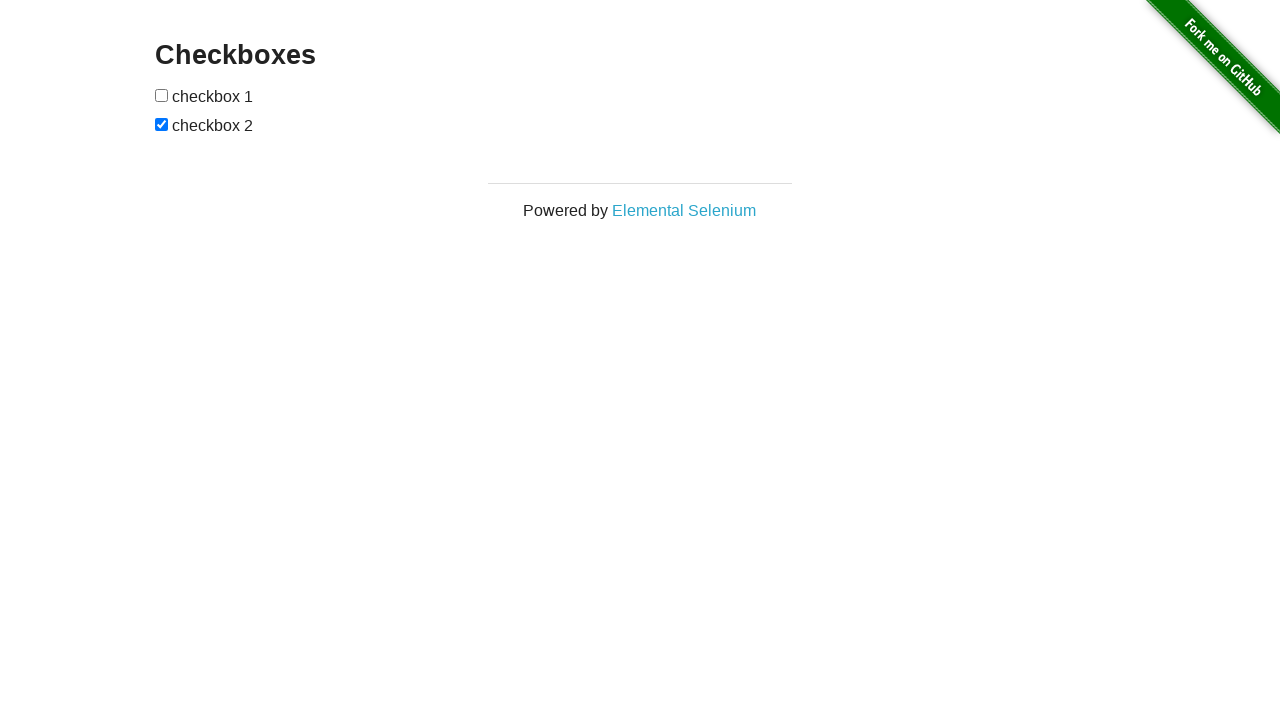

Located first checkbox element
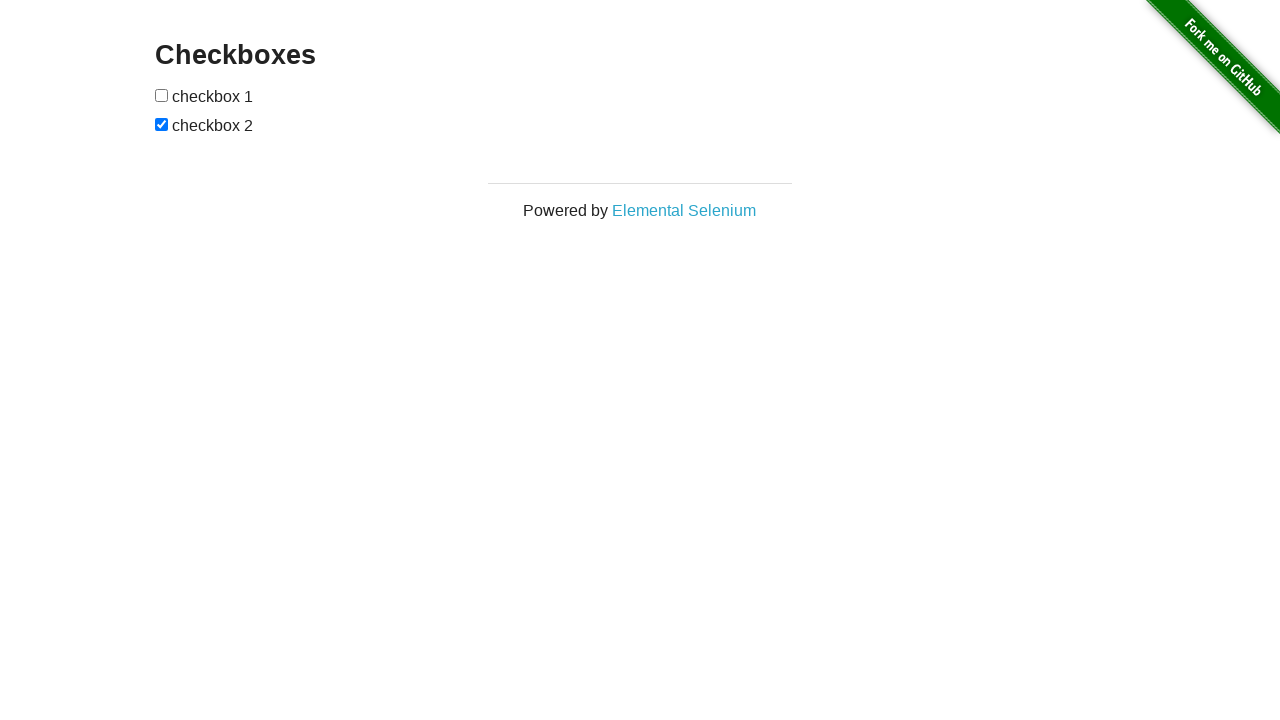

Checked first checkbox at (162, 95) on input[type='checkbox'] >> nth=0
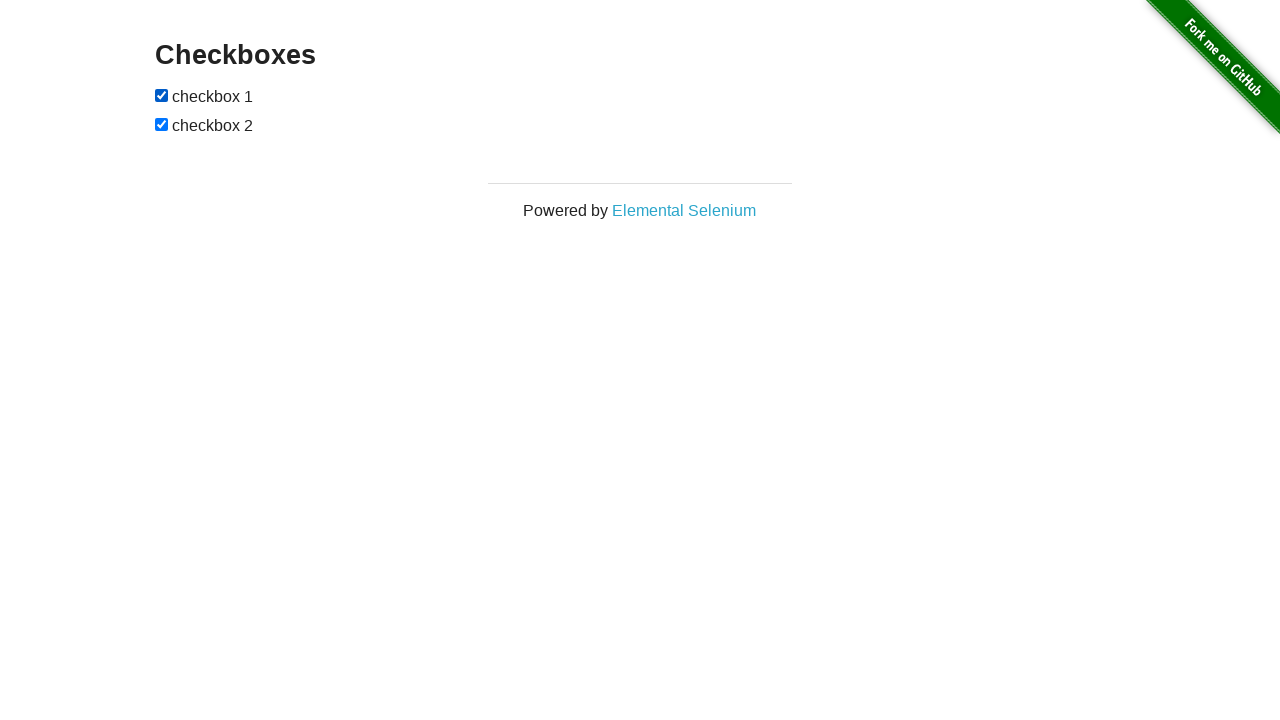

Verified first checkbox is checked
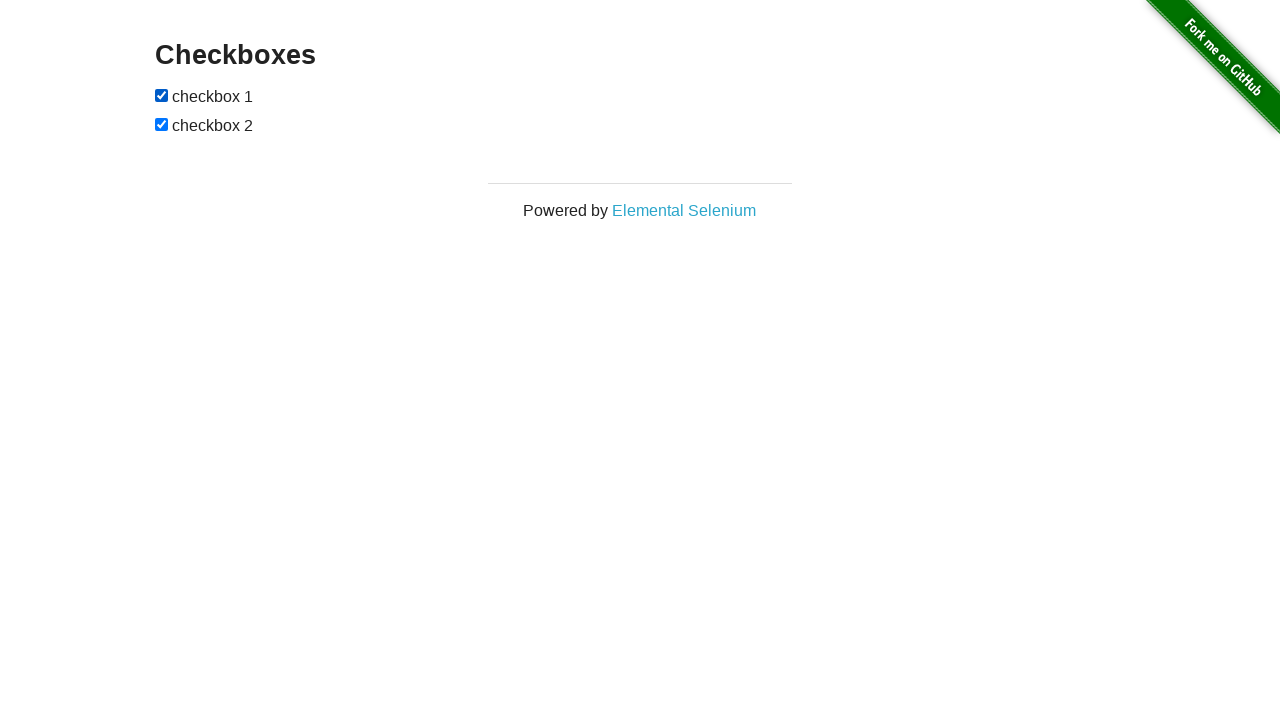

Located second checkbox element
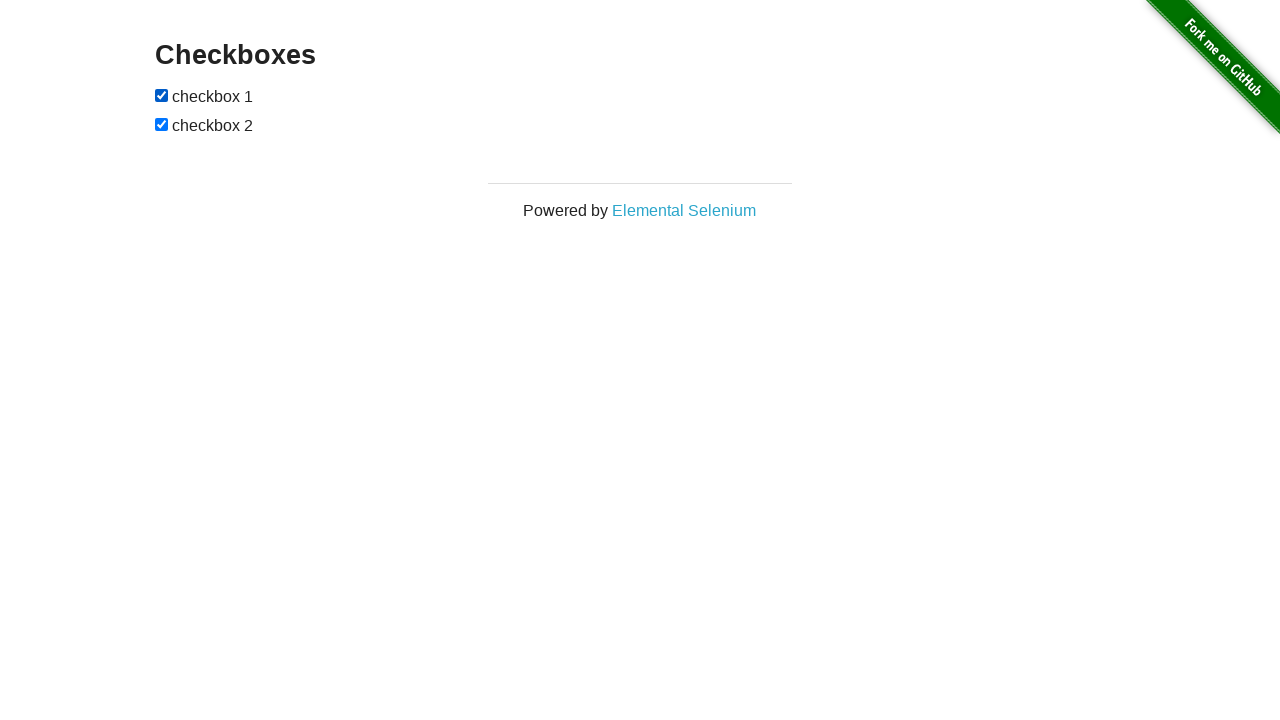

Located all checkbox elements
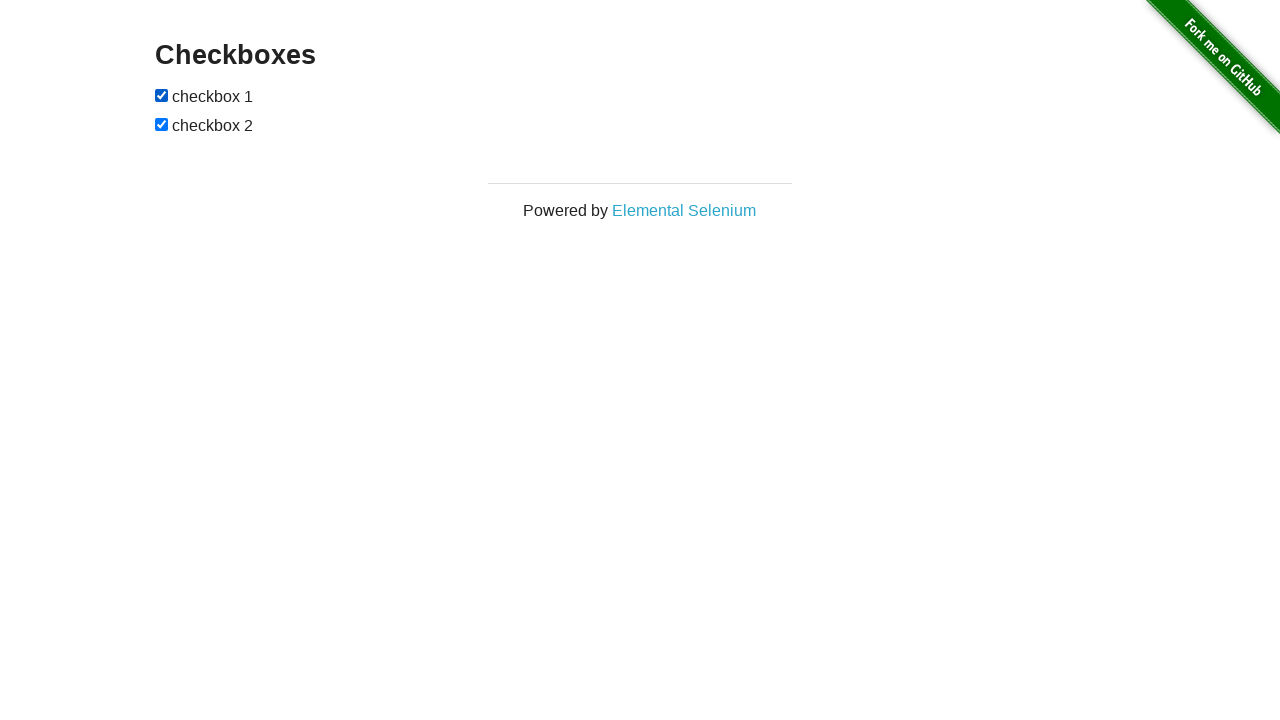

Verified checkbox at index 0 is checked
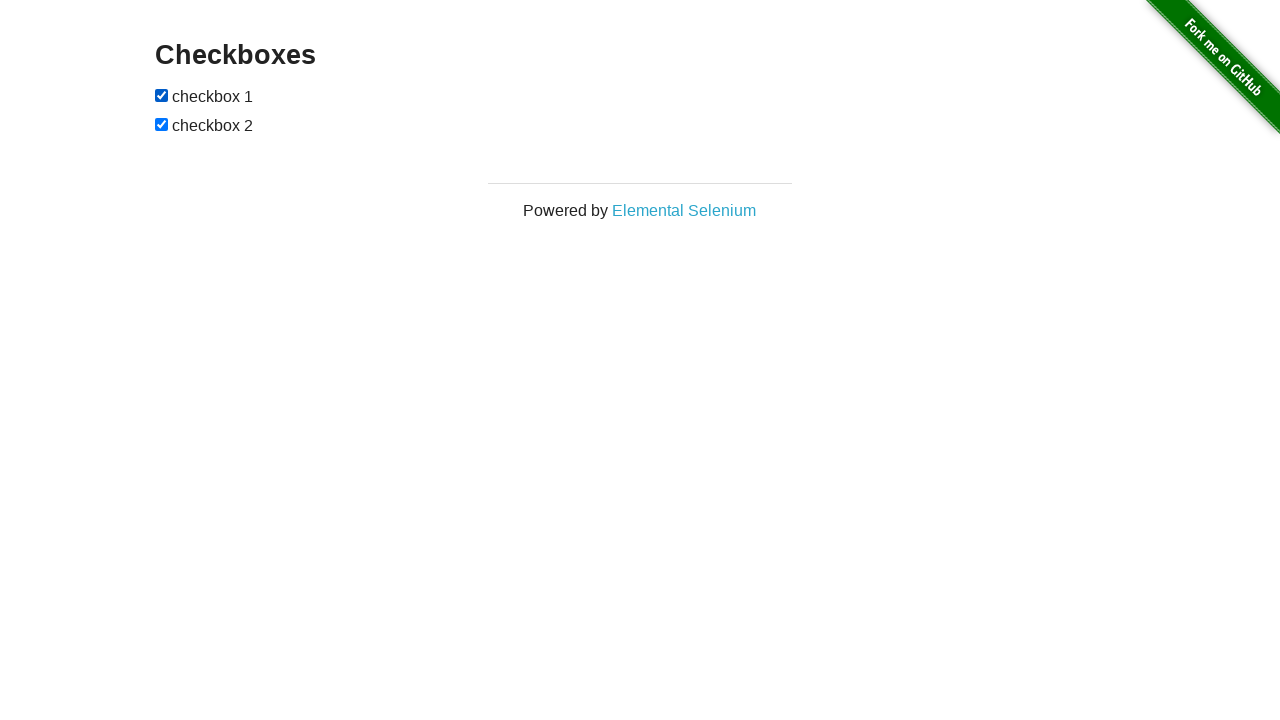

Verified checkbox at index 1 is checked
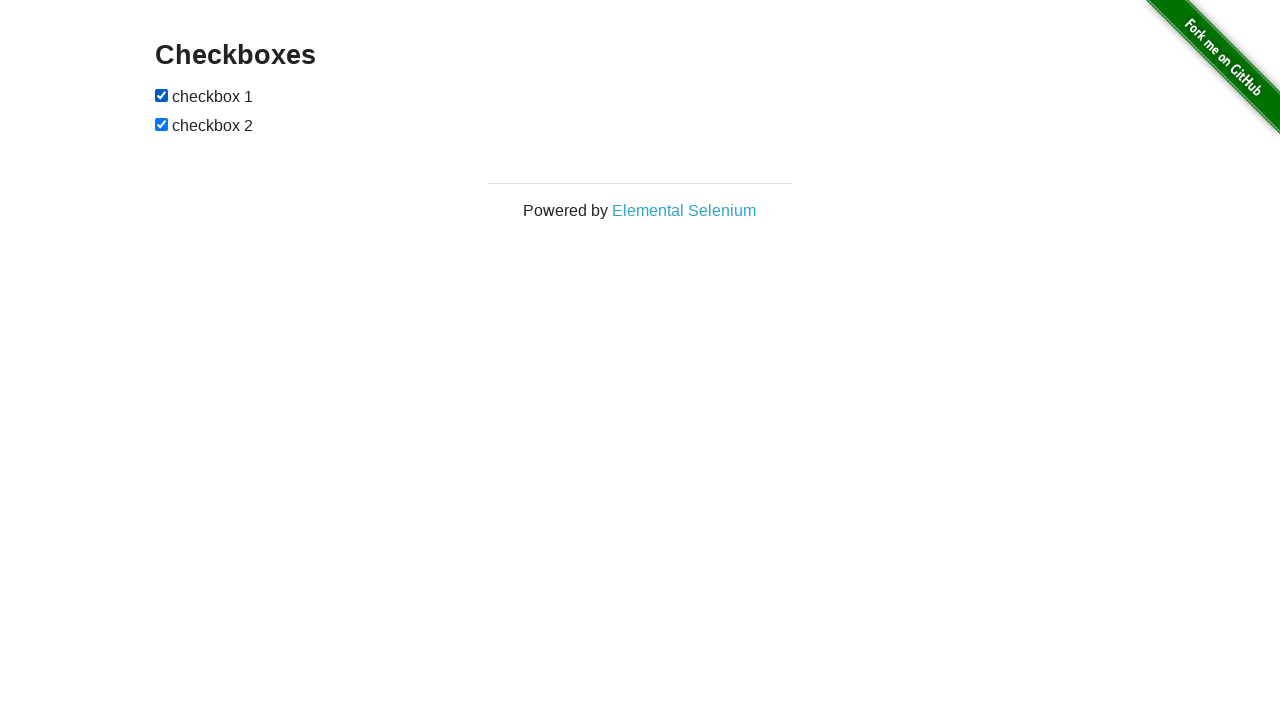

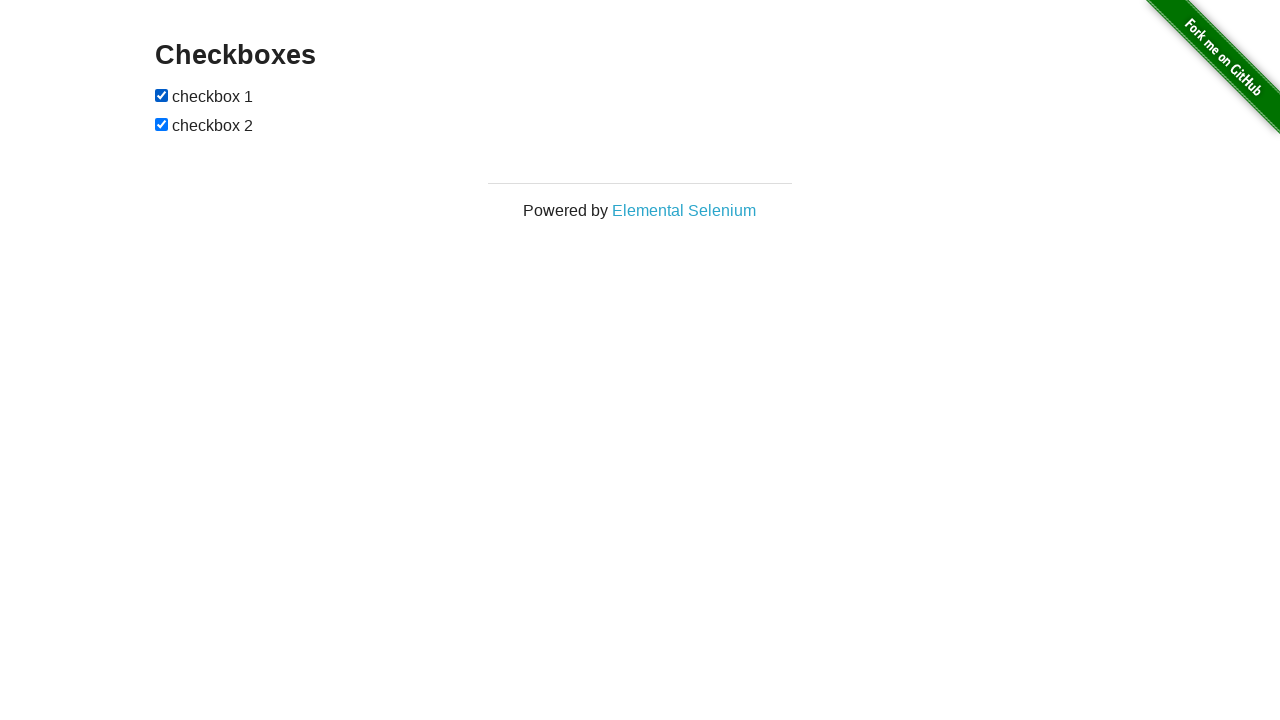